Tests dropdown selection functionality by selecting an option from a dropdown menu

Starting URL: https://rahulshettyacademy.com/AutomationPractice/

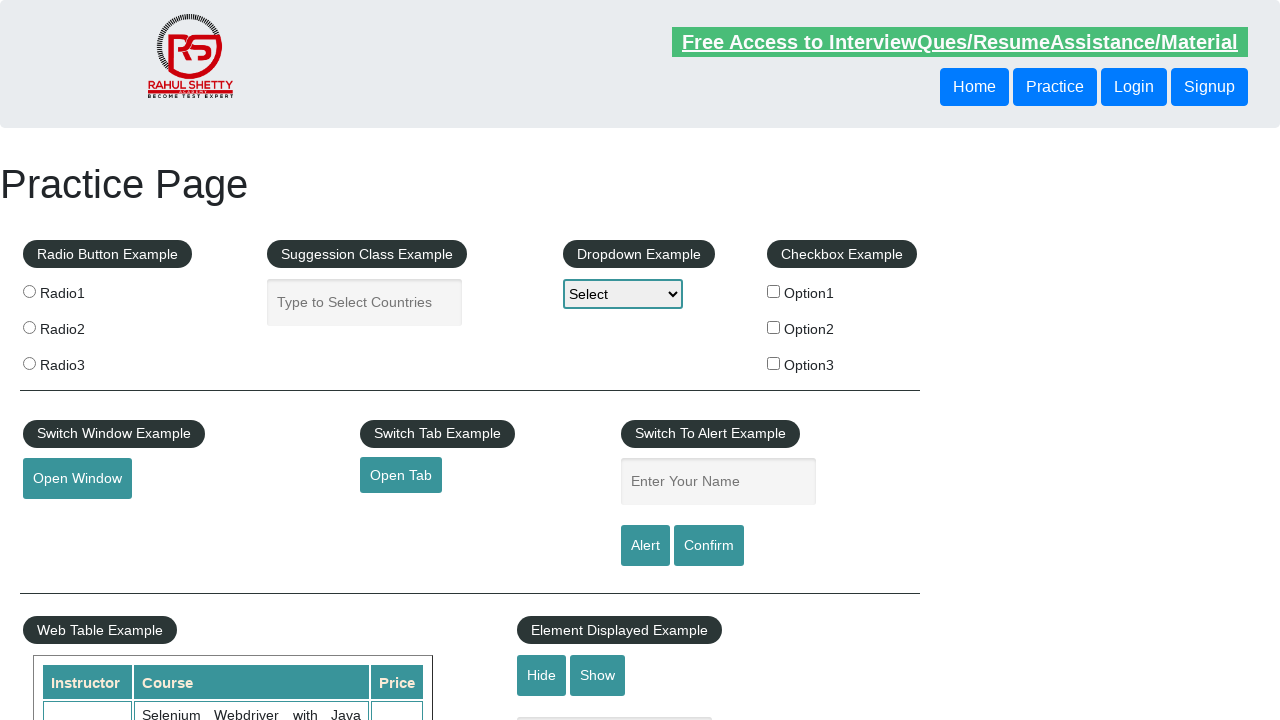

Located dropdown element with ID 'dropdown-class-example'
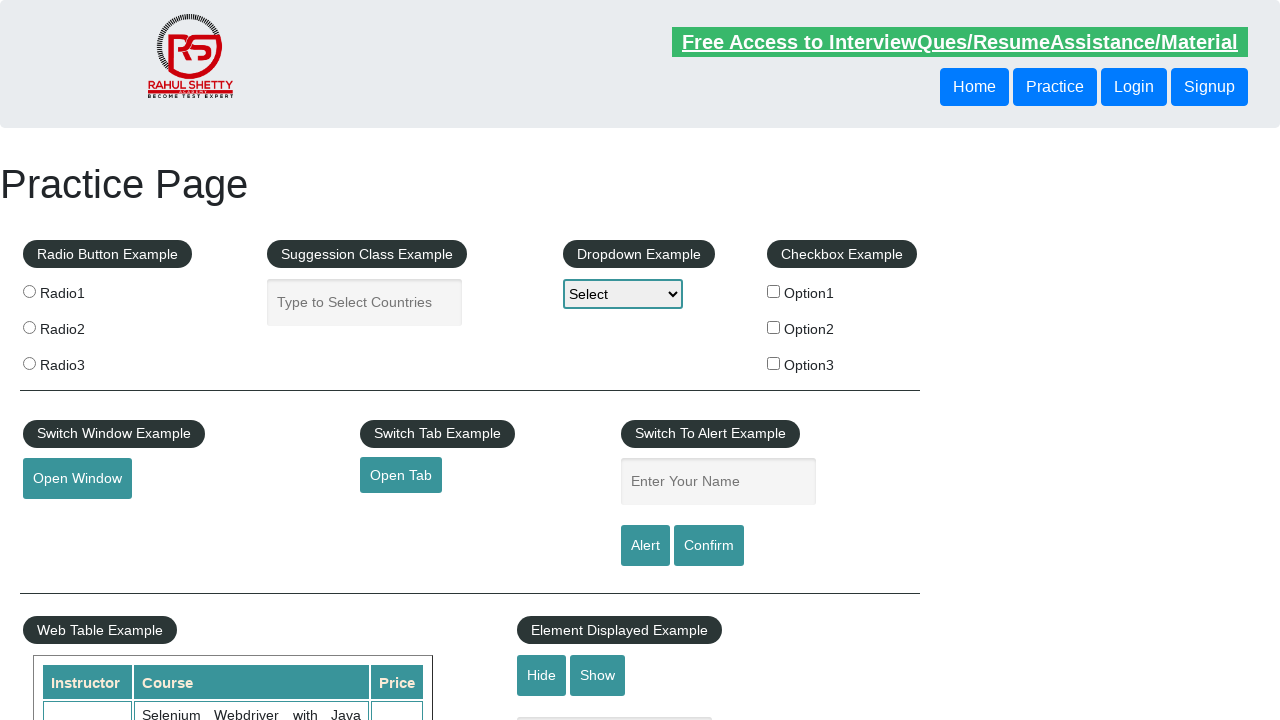

Selected second option from dropdown menu on #dropdown-class-example
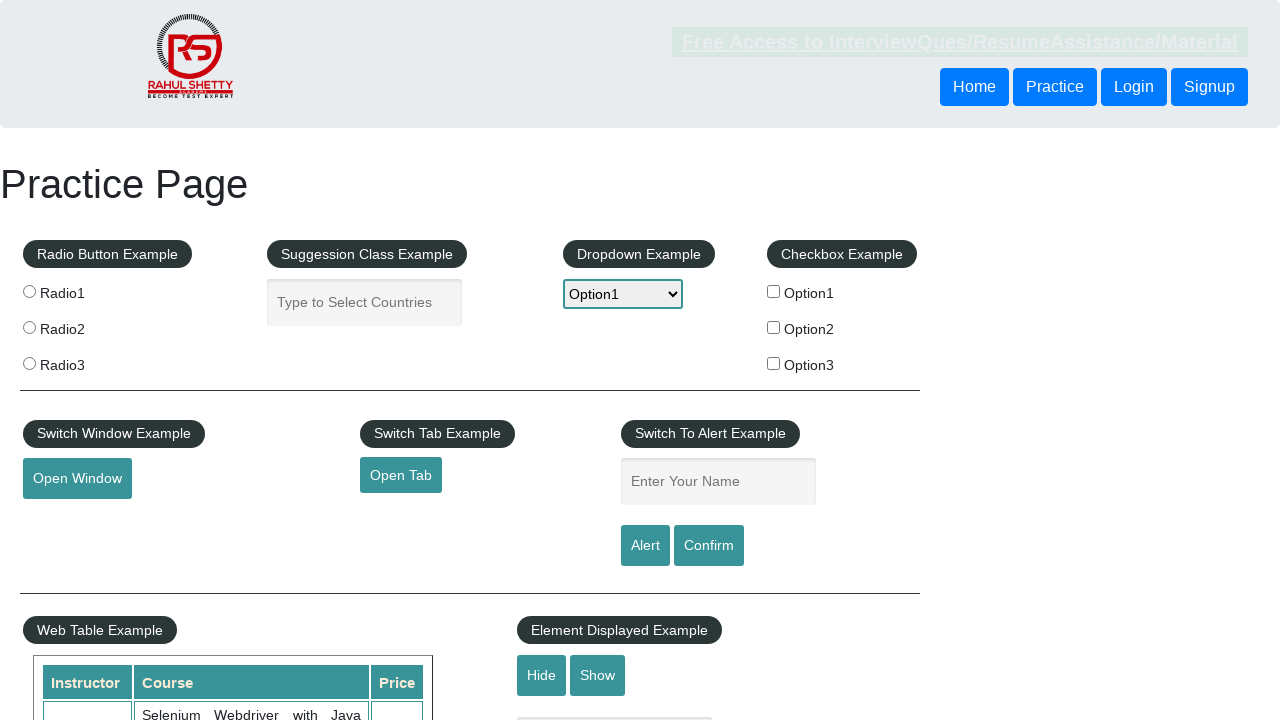

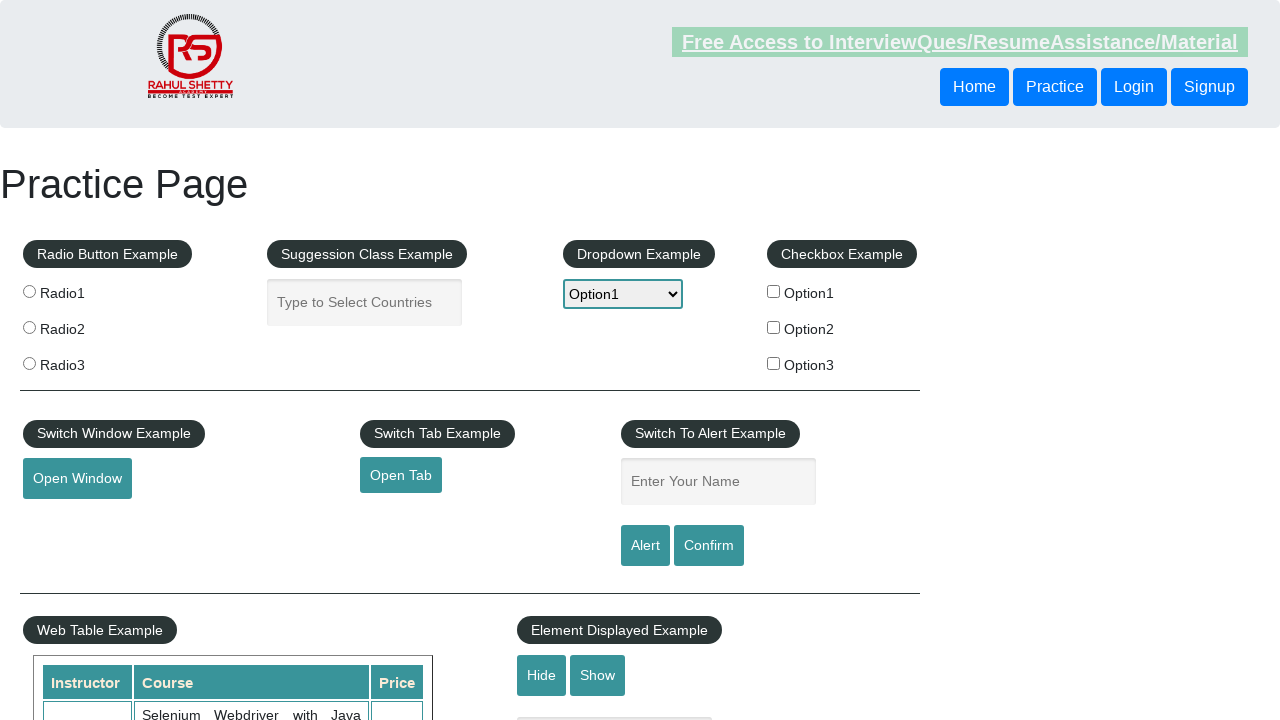